Tests file upload functionality by selecting a file, clicking upload, and verifying the uploaded file name is displayed on the page.

Starting URL: http://the-internet.herokuapp.com/upload

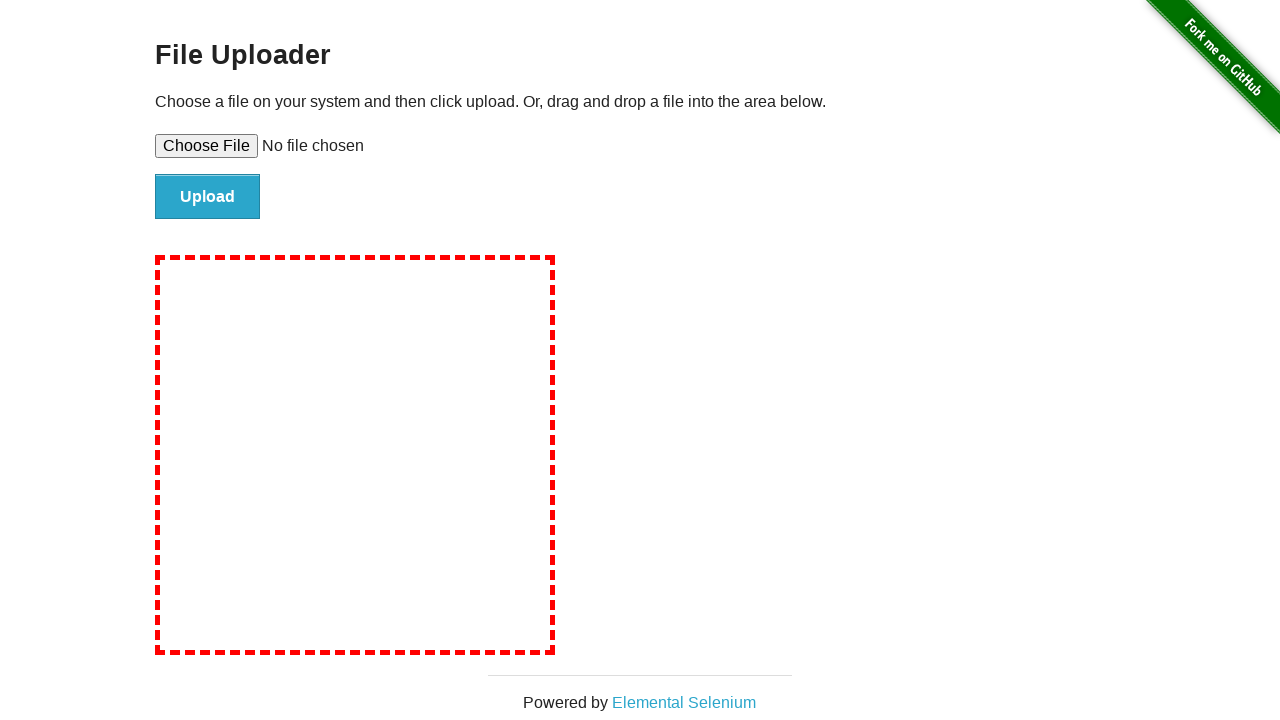

Created temporary test file for upload
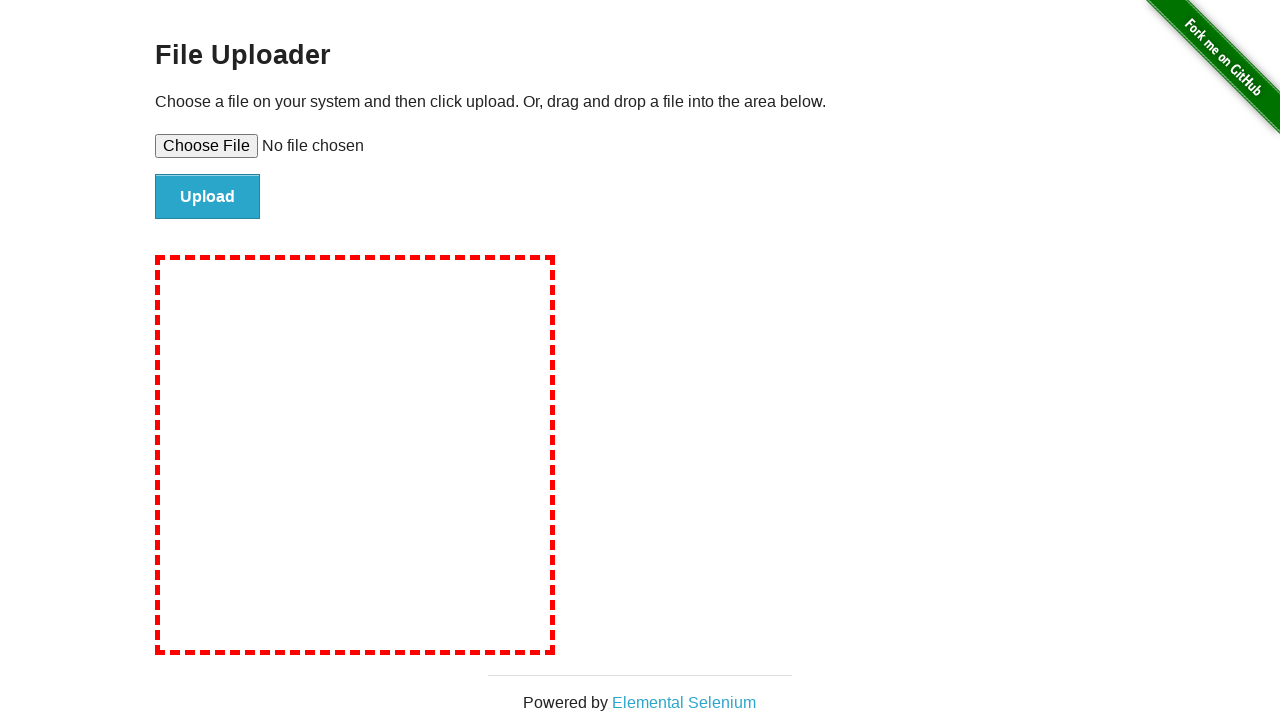

Selected test file for upload using file input
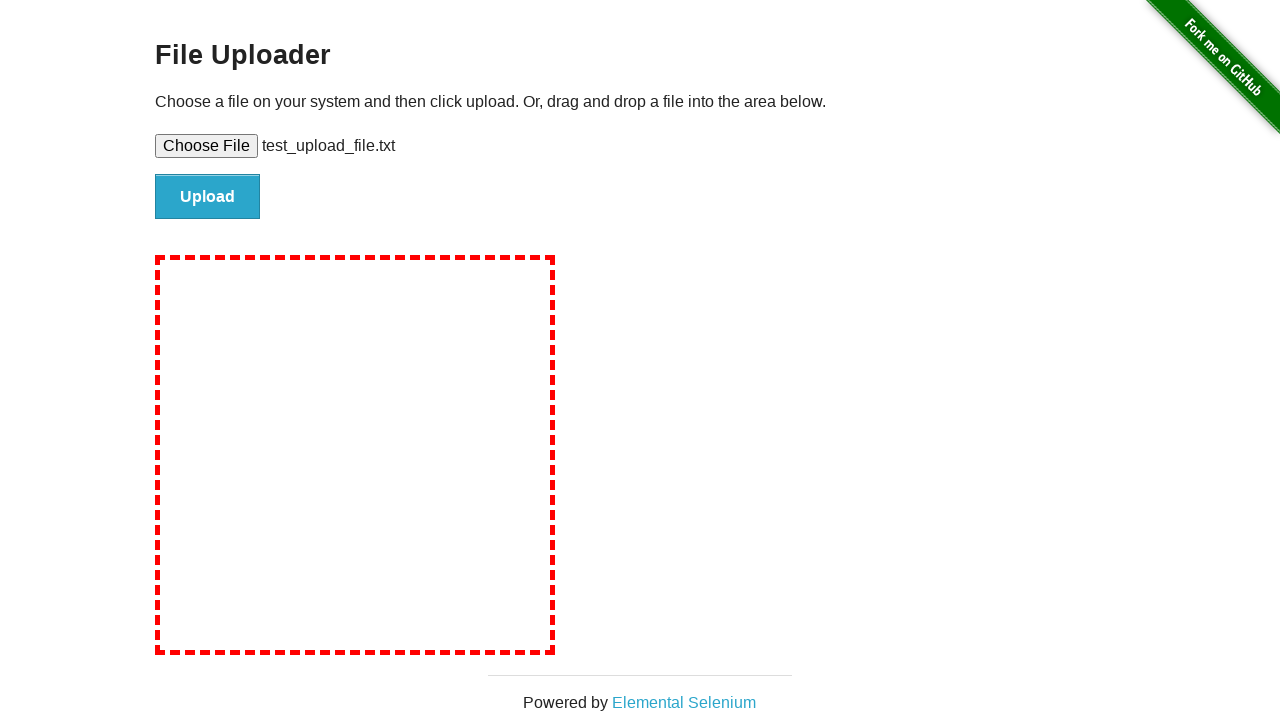

Clicked upload button at (208, 197) on input#file-submit
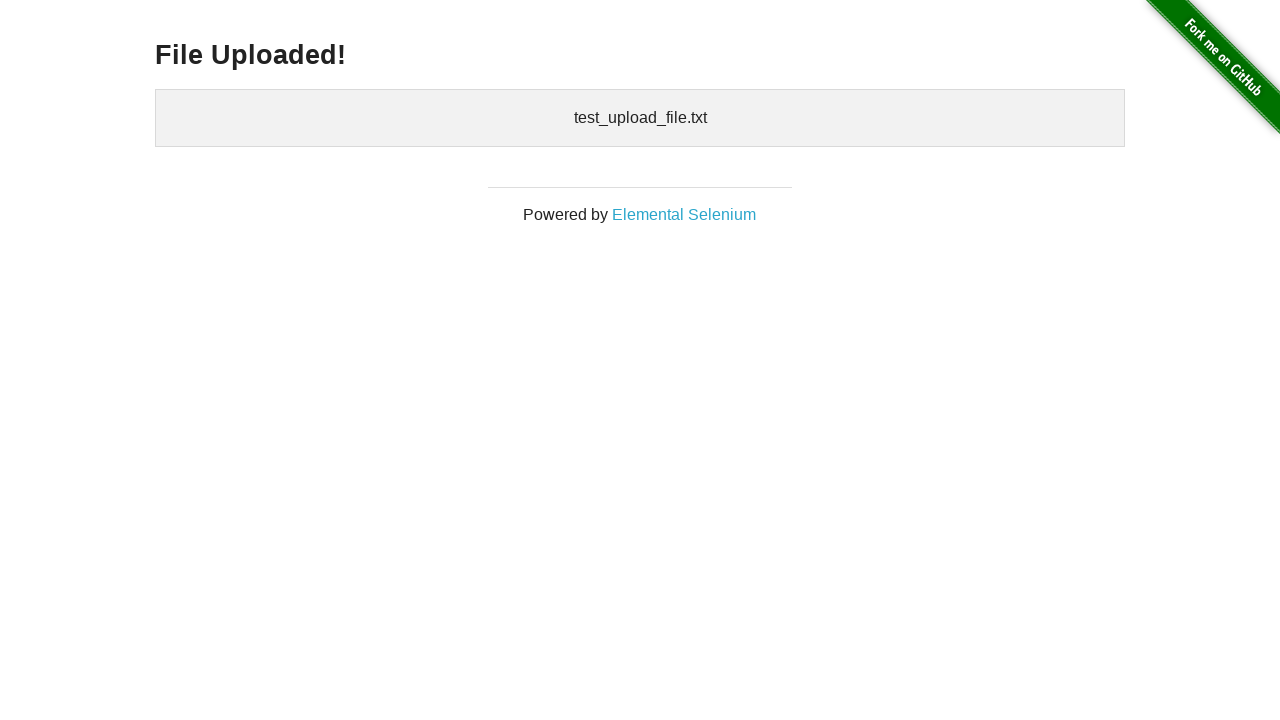

Verified uploaded file confirmation appeared on page
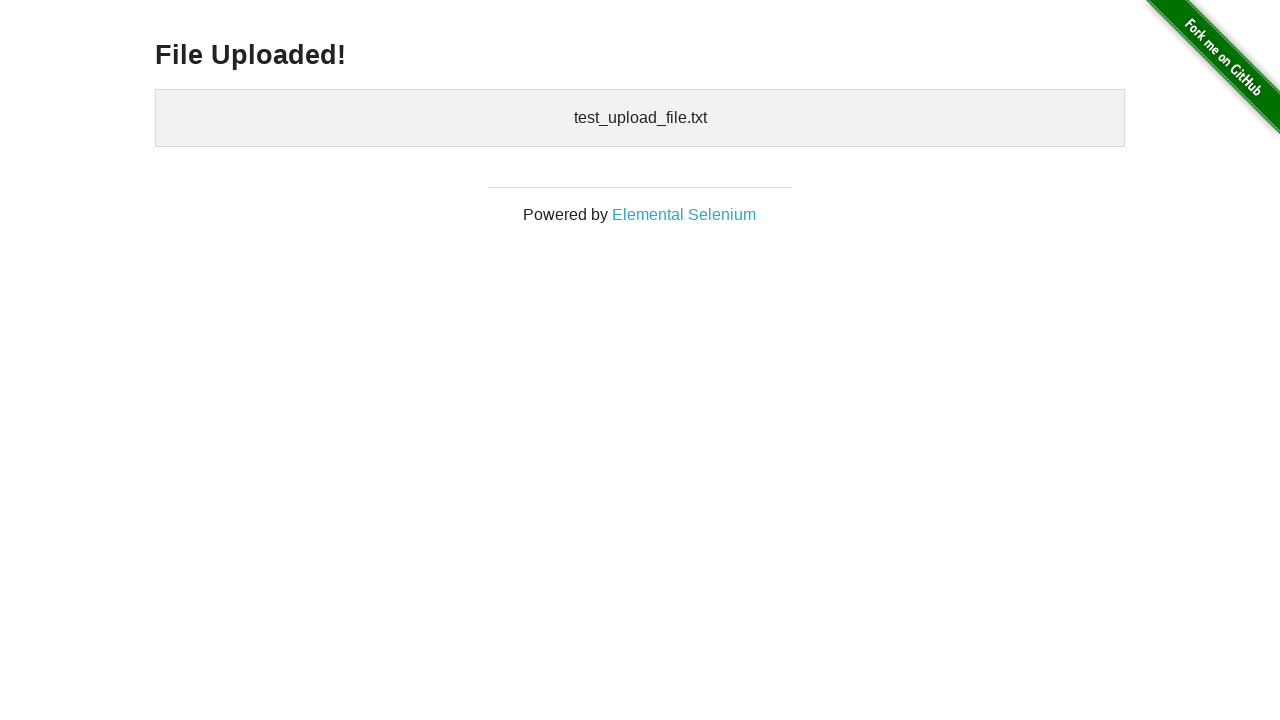

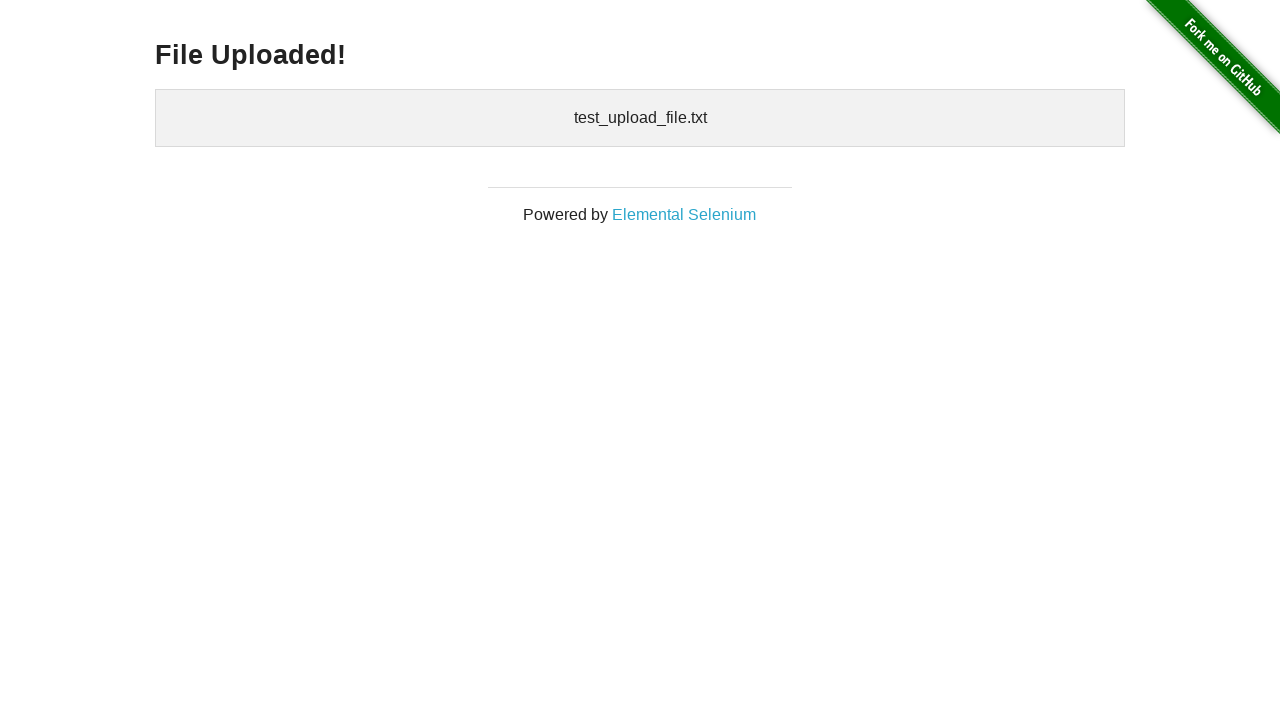